Tests page scrolling functionality by navigating to the Airtel website and scrolling down the page using JavaScript execution.

Starting URL: https://www.airtel.in/

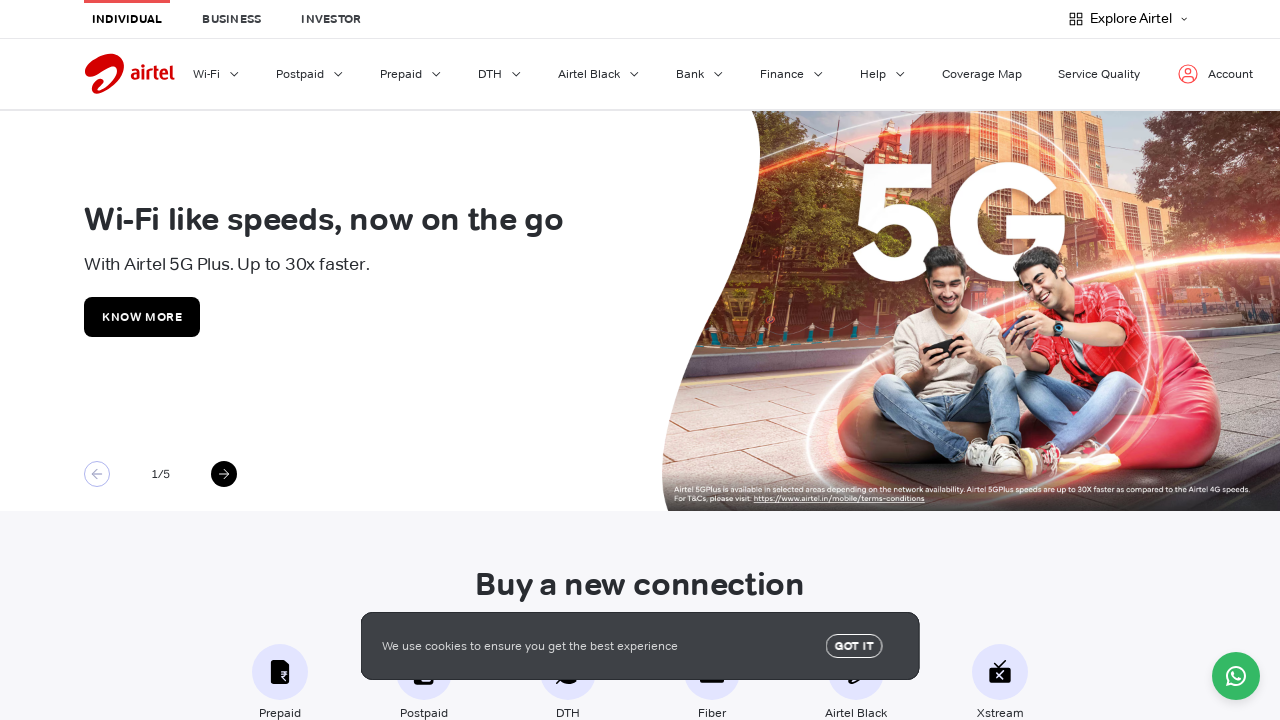

Navigated to Airtel website (https://www.airtel.in/)
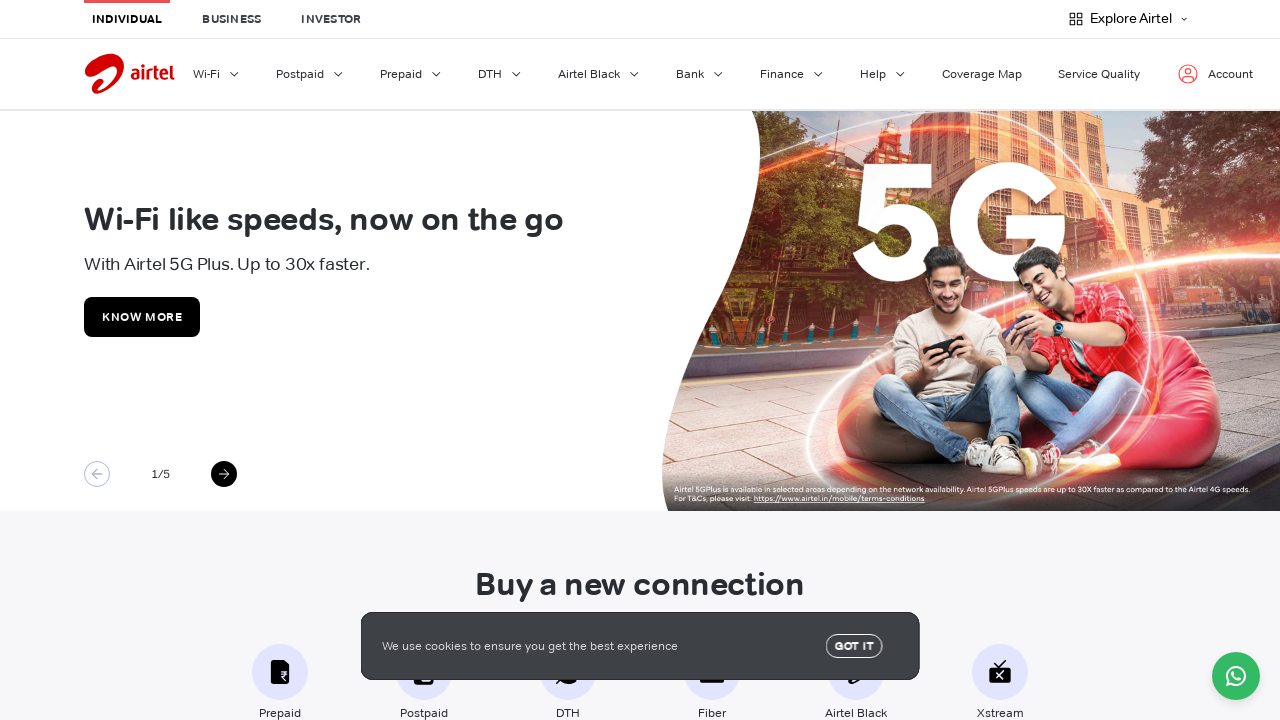

Scrolled down the page using JavaScript (80px horizontal, 2000px vertical)
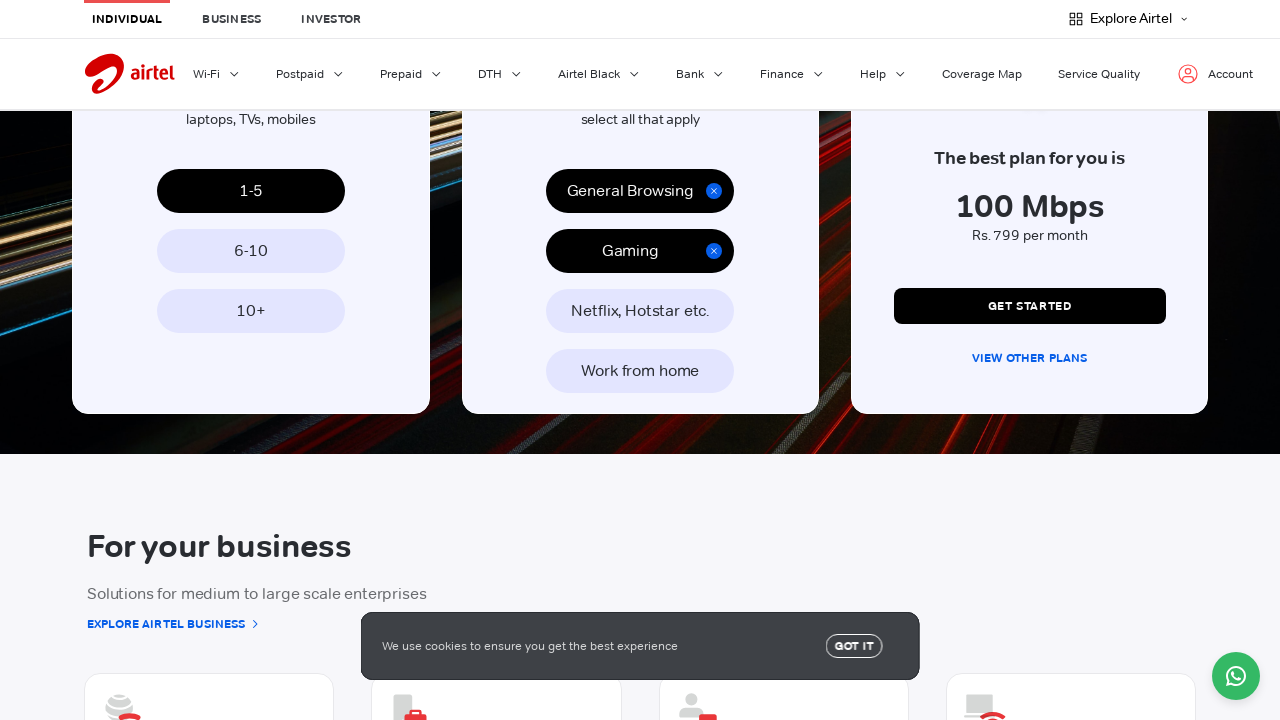

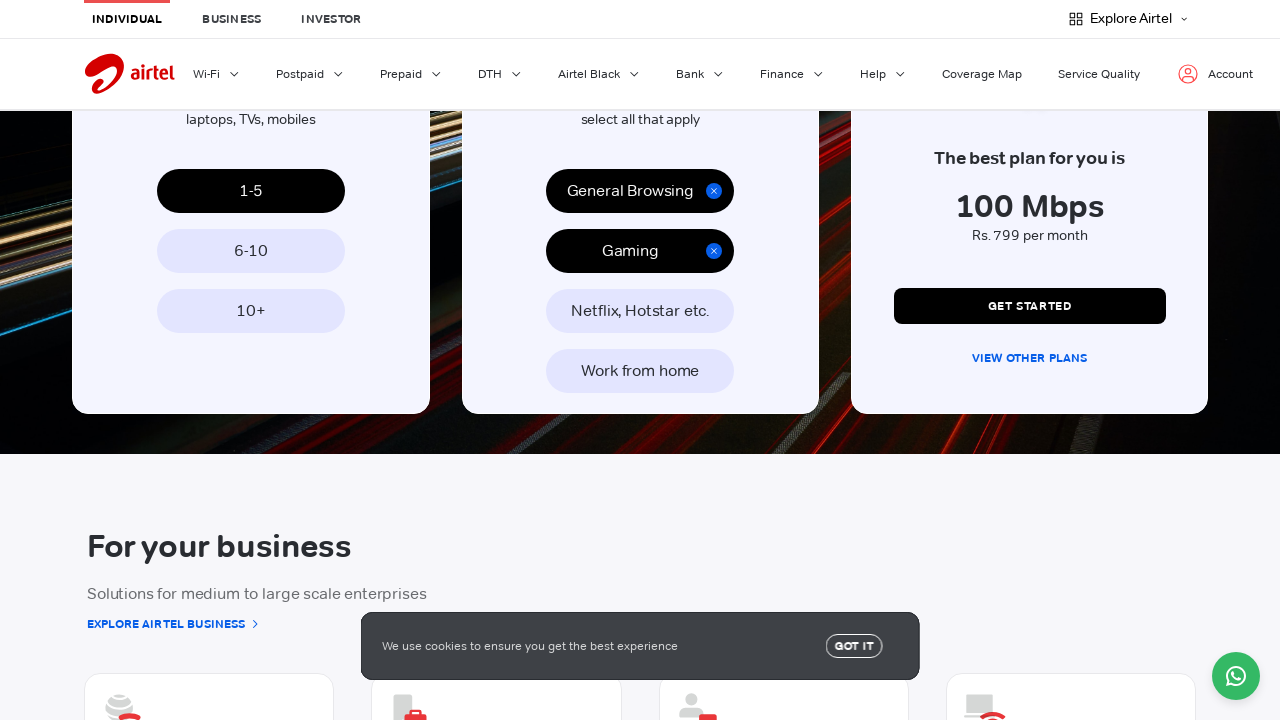